Tests that edits are saved when the input loses focus (blur event)

Starting URL: https://demo.playwright.dev/todomvc

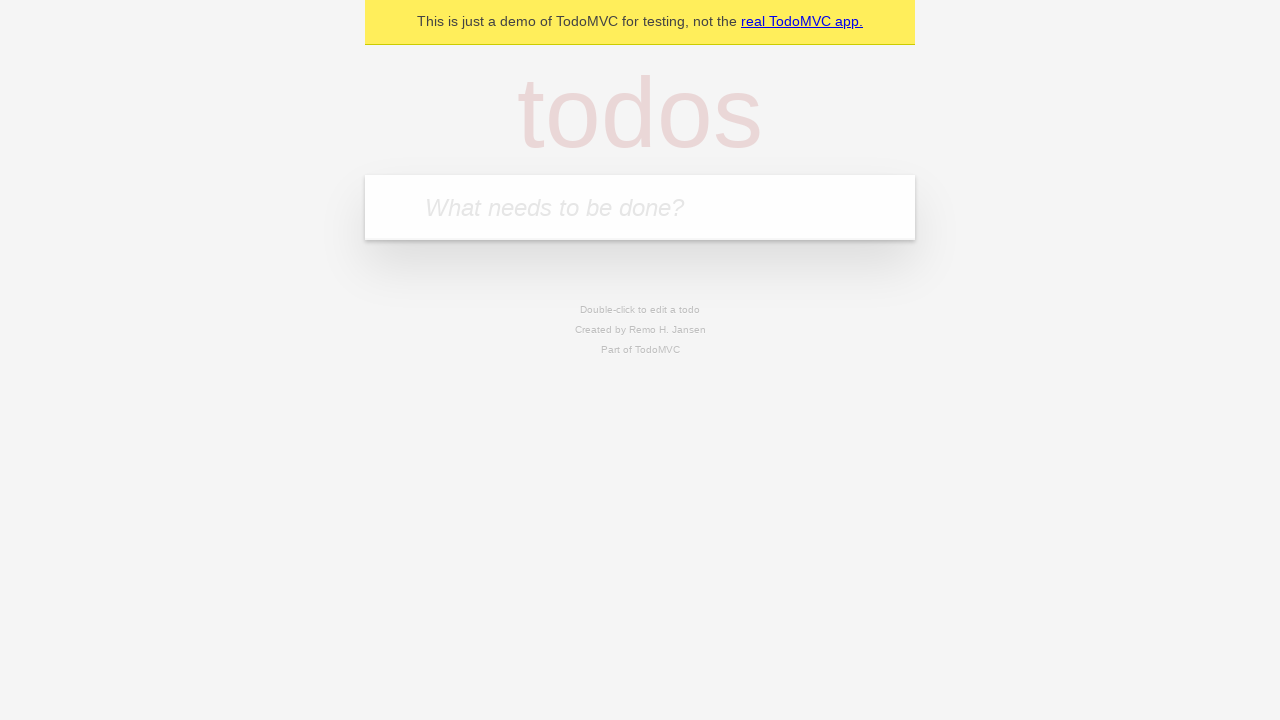

Filled new todo input with 'buy some cheese' on .new-todo
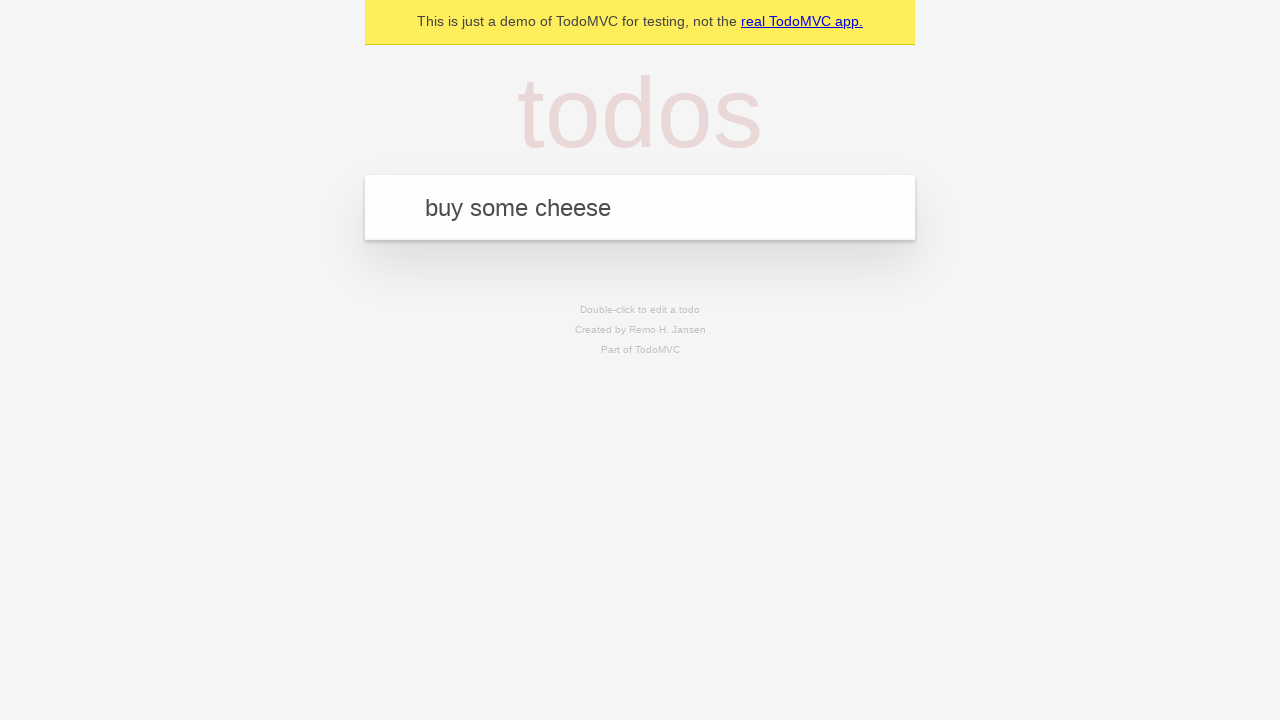

Pressed Enter to create first todo on .new-todo
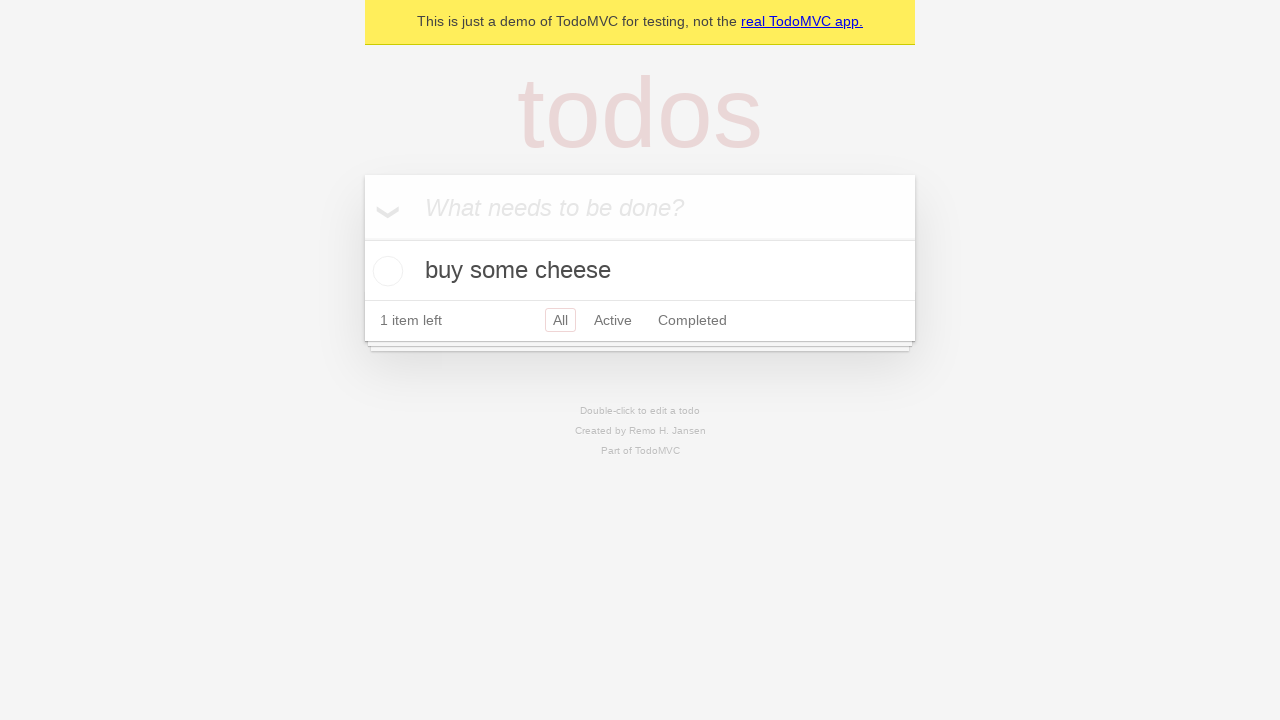

Filled new todo input with 'feed the cat' on .new-todo
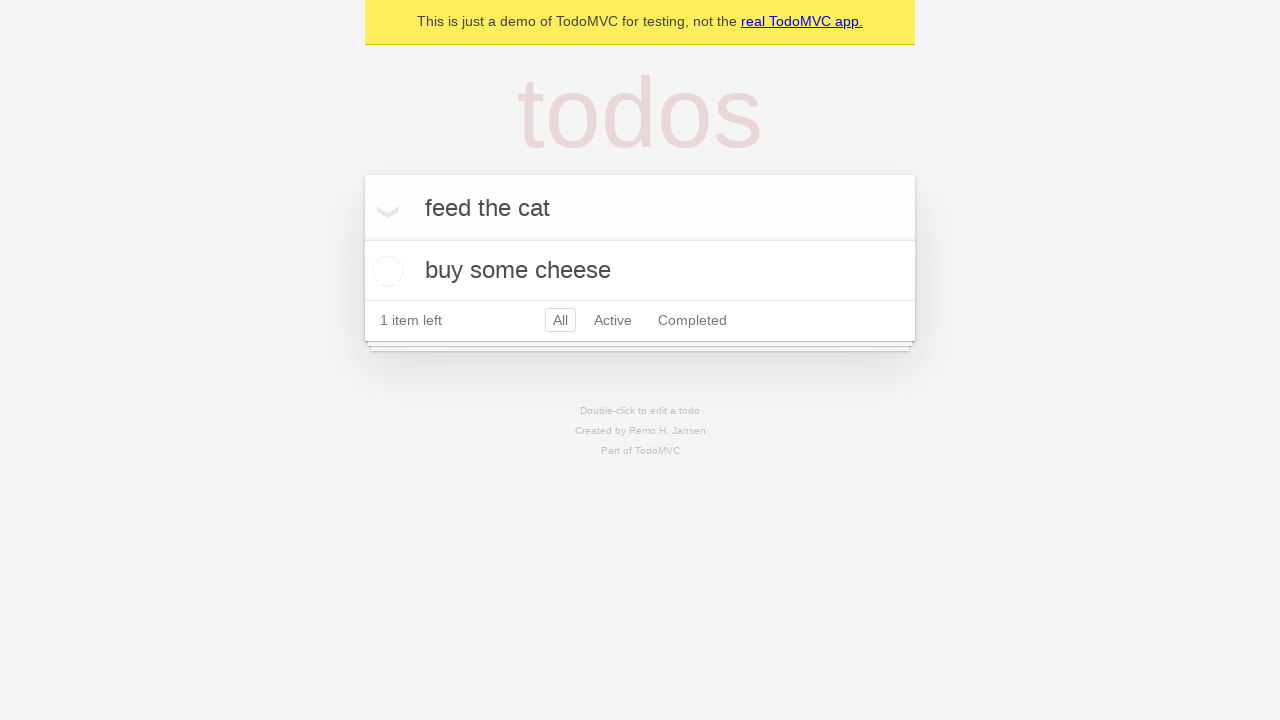

Pressed Enter to create second todo on .new-todo
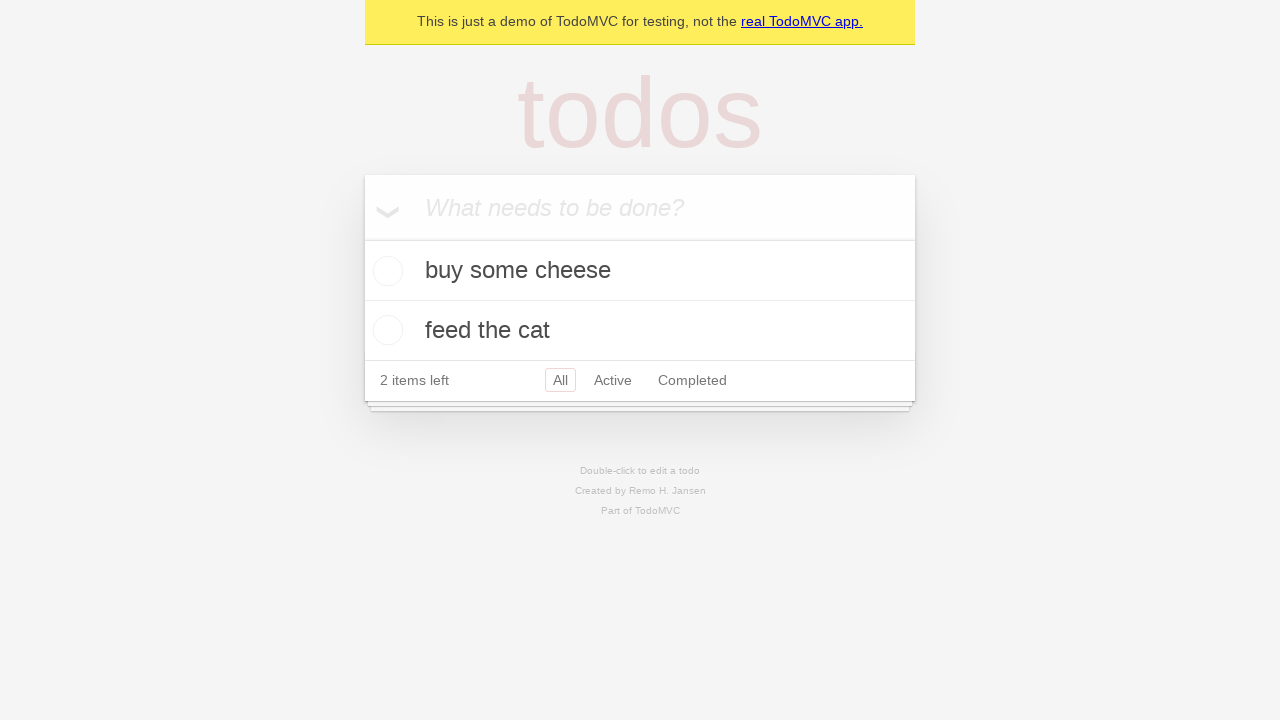

Filled new todo input with 'book a doctors appointment' on .new-todo
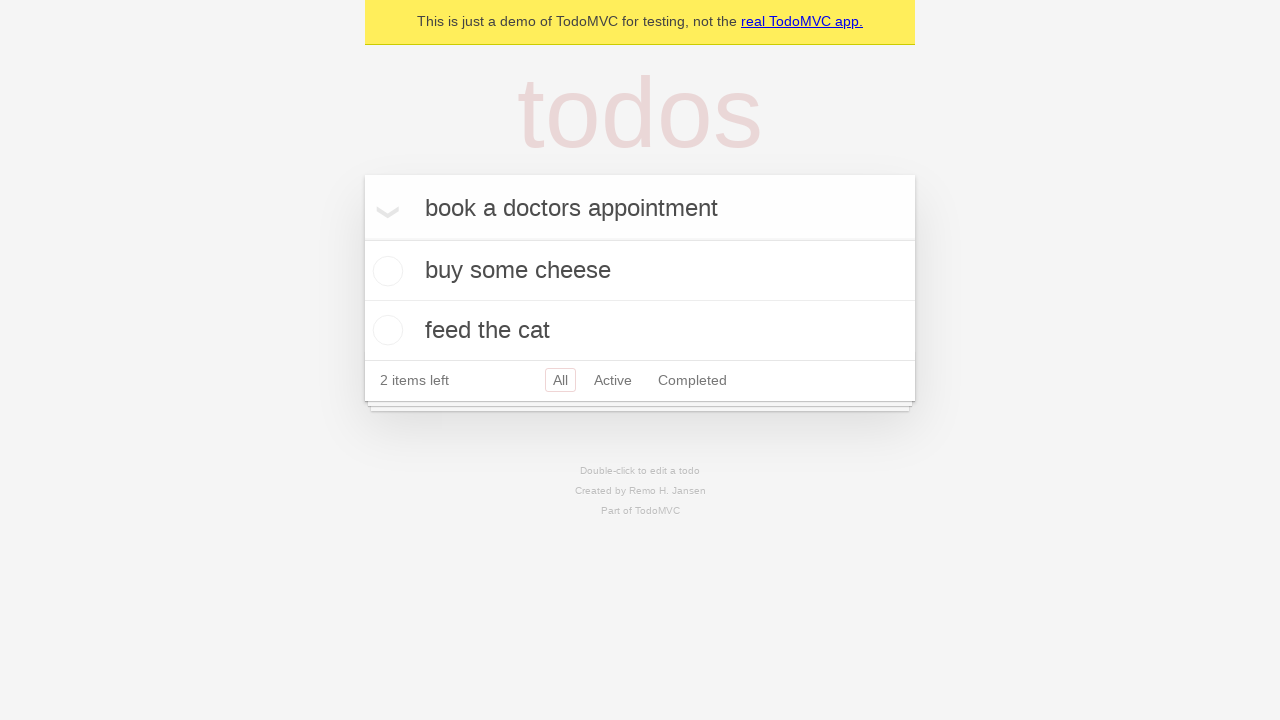

Pressed Enter to create third todo on .new-todo
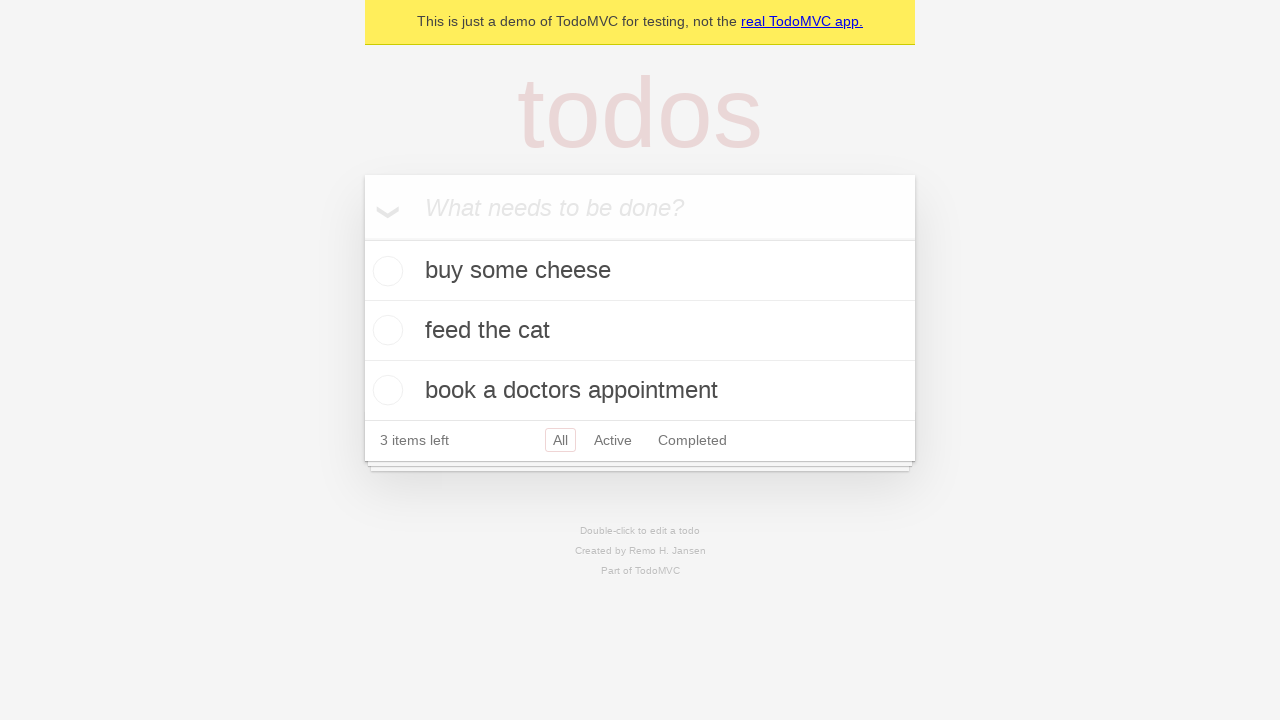

Double-clicked second todo to enter edit mode at (640, 331) on .todo-list li >> nth=1
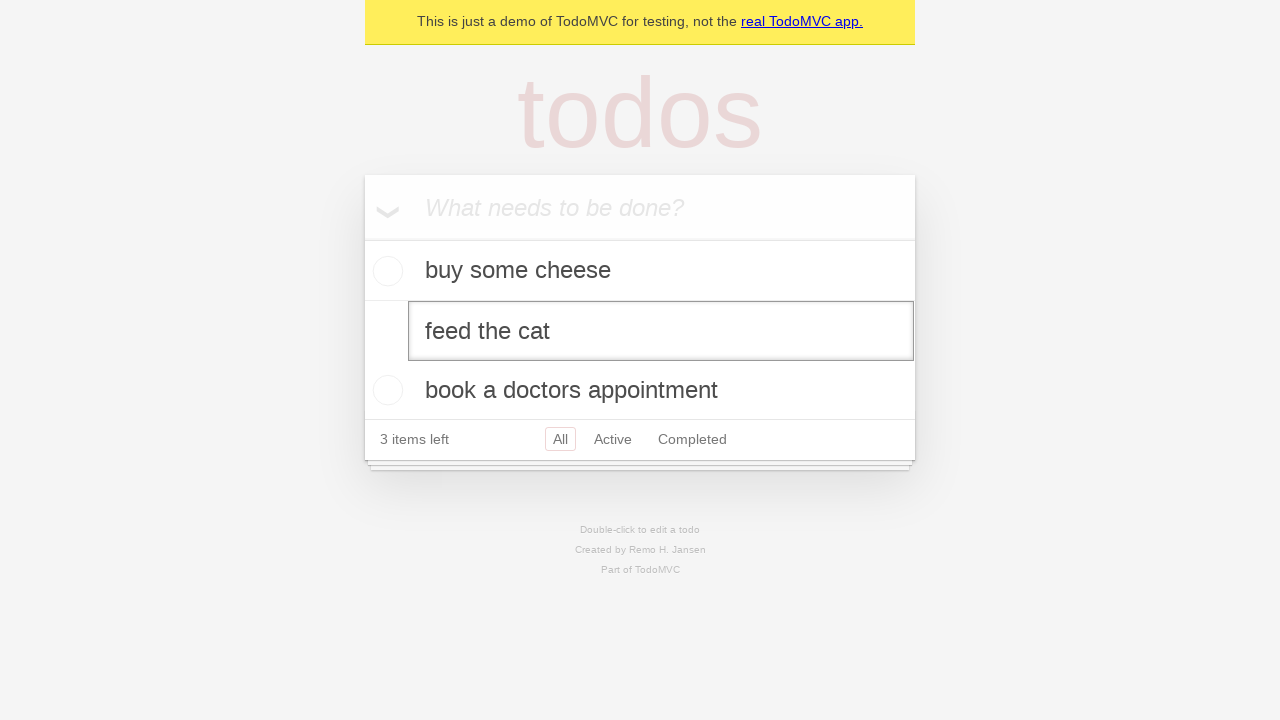

Filled edit field with 'buy some sausages' on .todo-list li >> nth=1 >> .edit
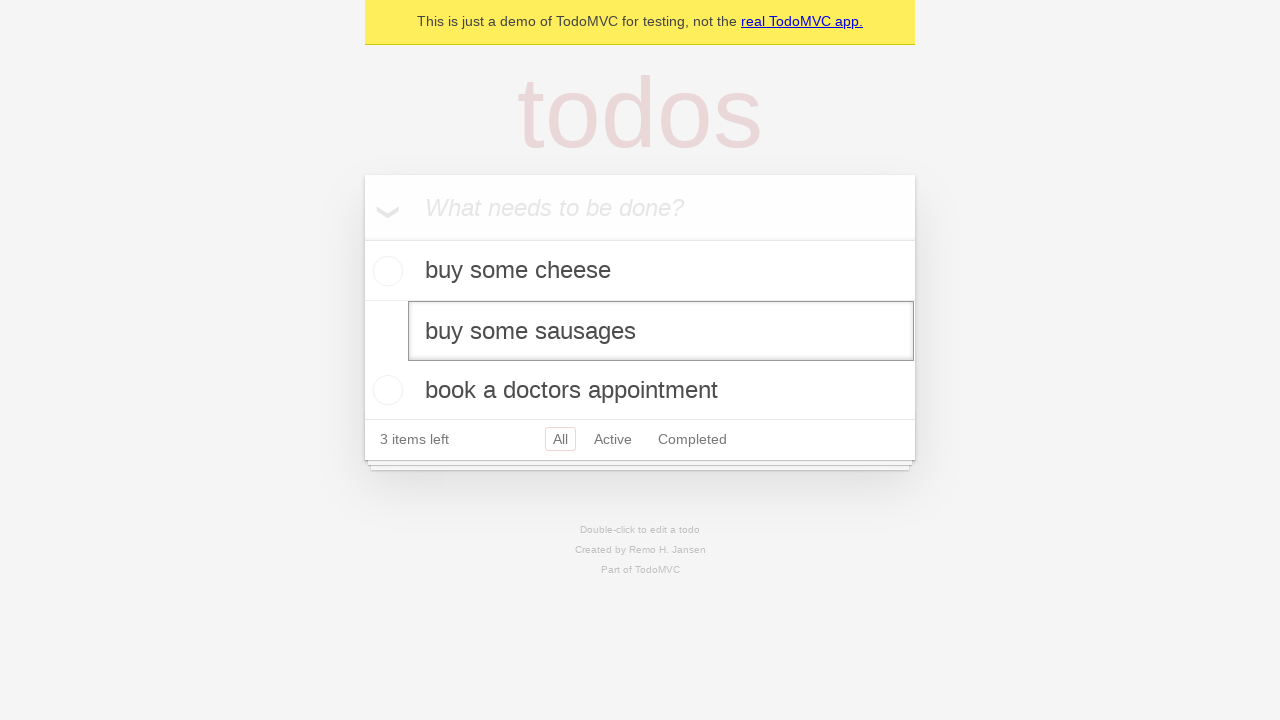

Triggered blur event on edit field to save changes
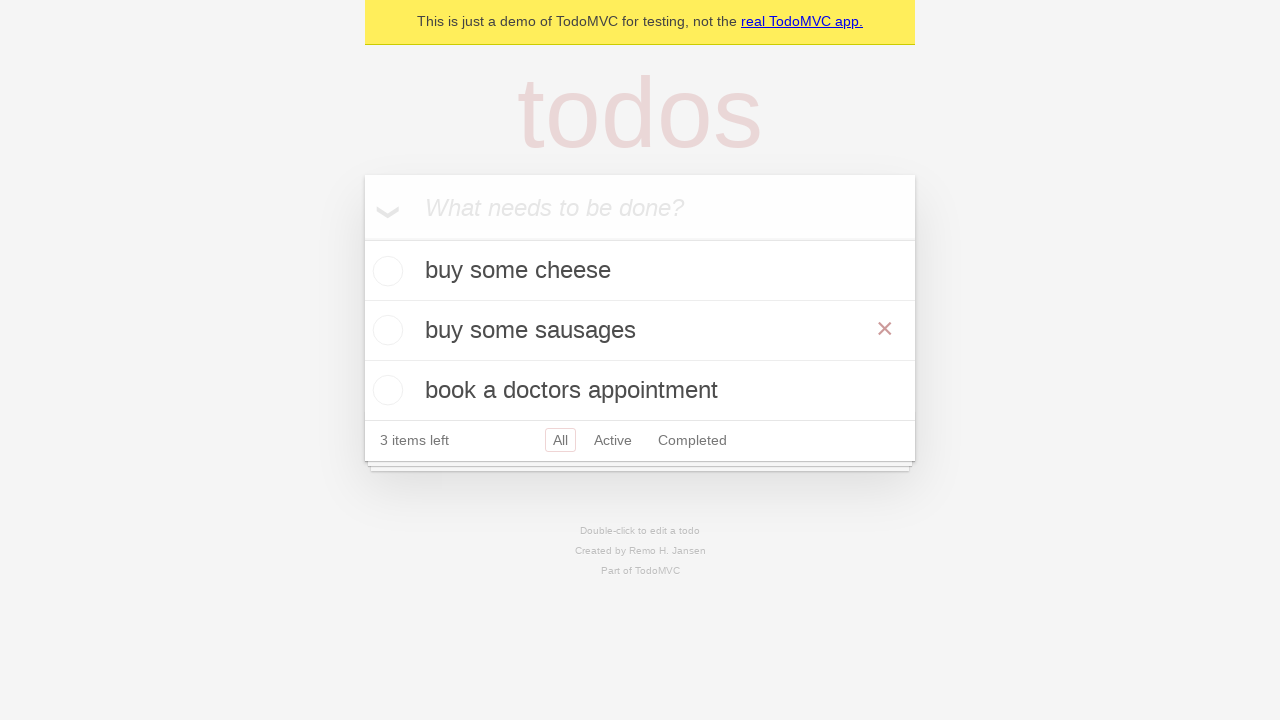

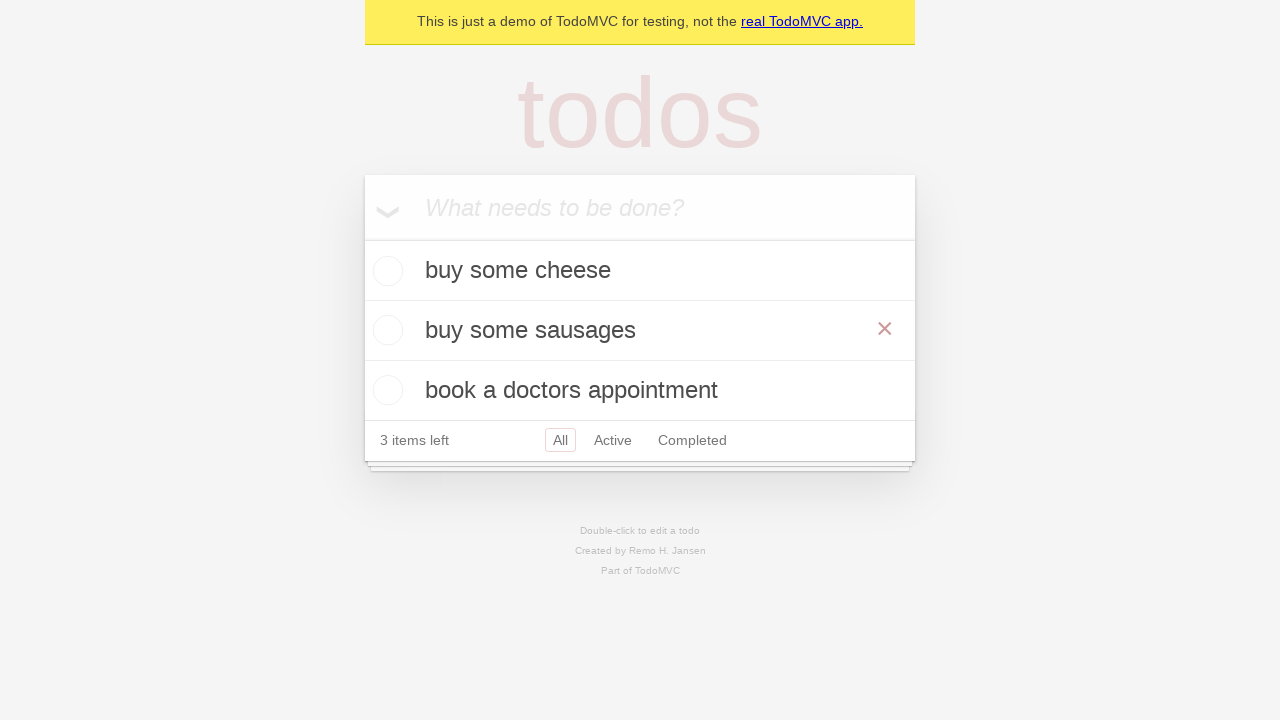